Tests various select dropdown interactions including selecting by visible text, clicking custom dropdowns, selecting countries and cities, choosing courses and languages

Starting URL: https://leafground.com/select.xhtml

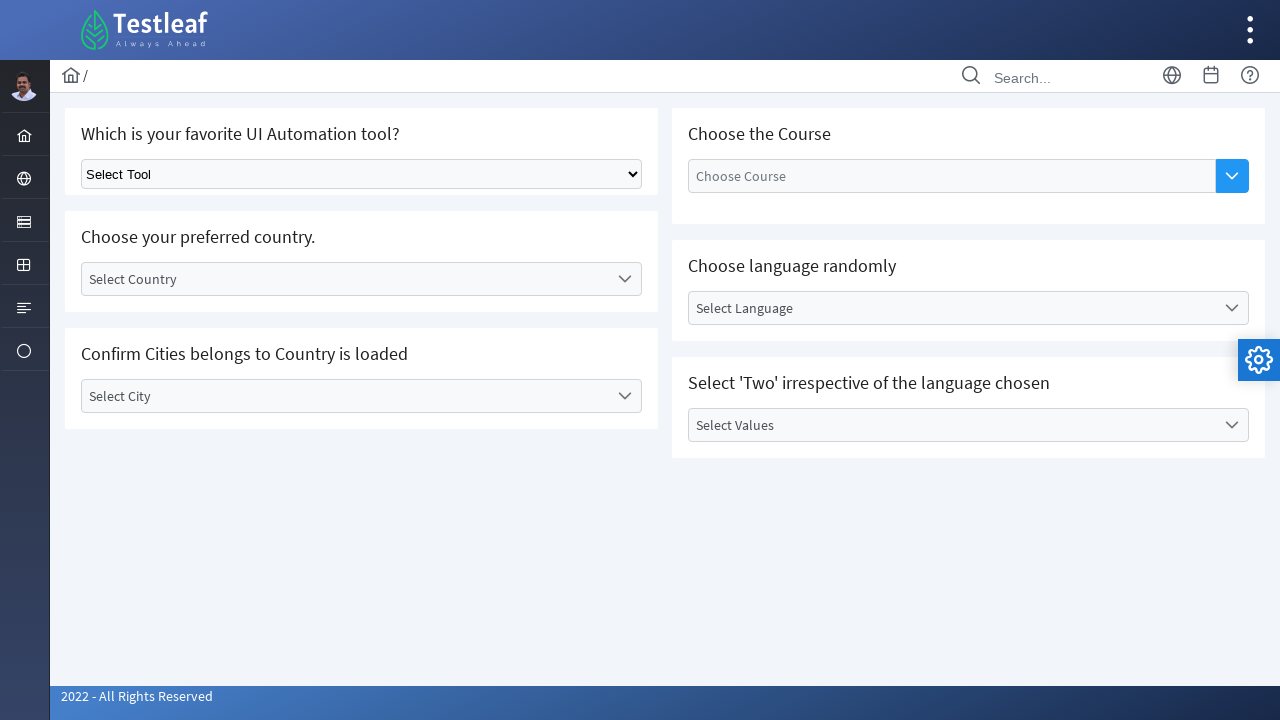

Selected 'Selenium' from automation tool dropdown on select.ui-selectonemenu
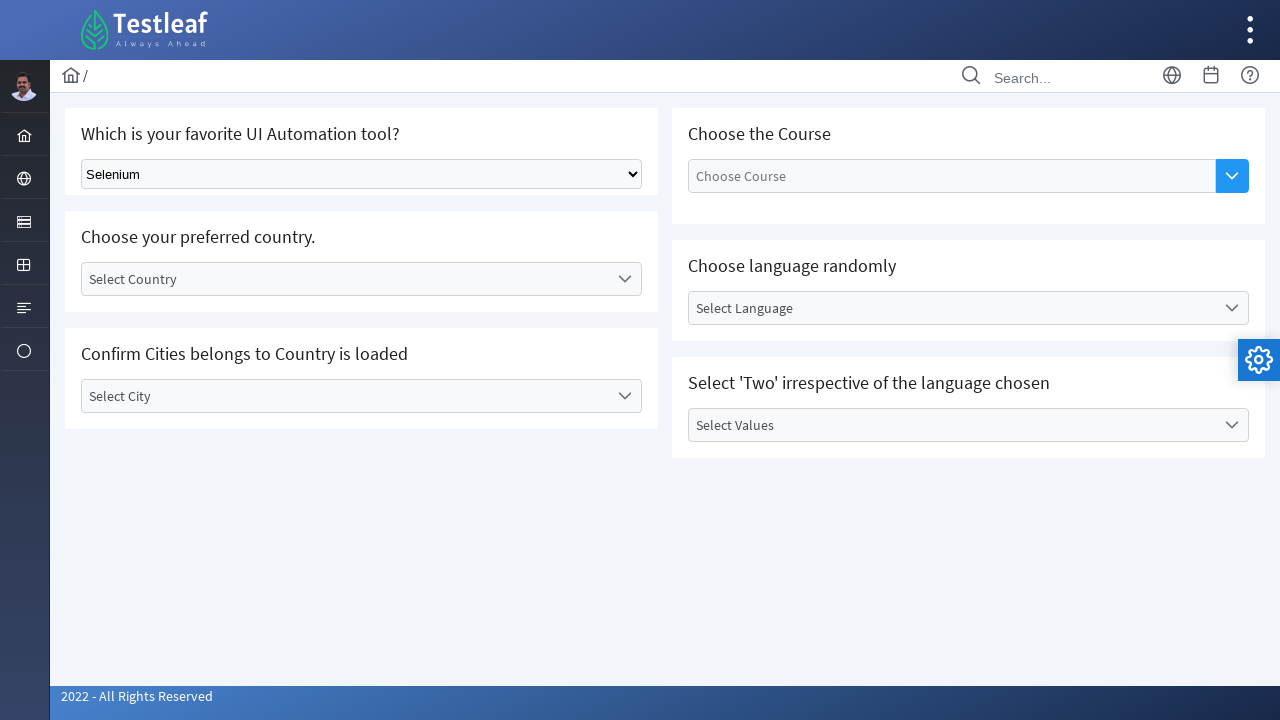

Clicked country dropdown trigger at (624, 279) on (//div[@class='ui-selectonemenu-trigger ui-state-default ui-corner-right'])[1]
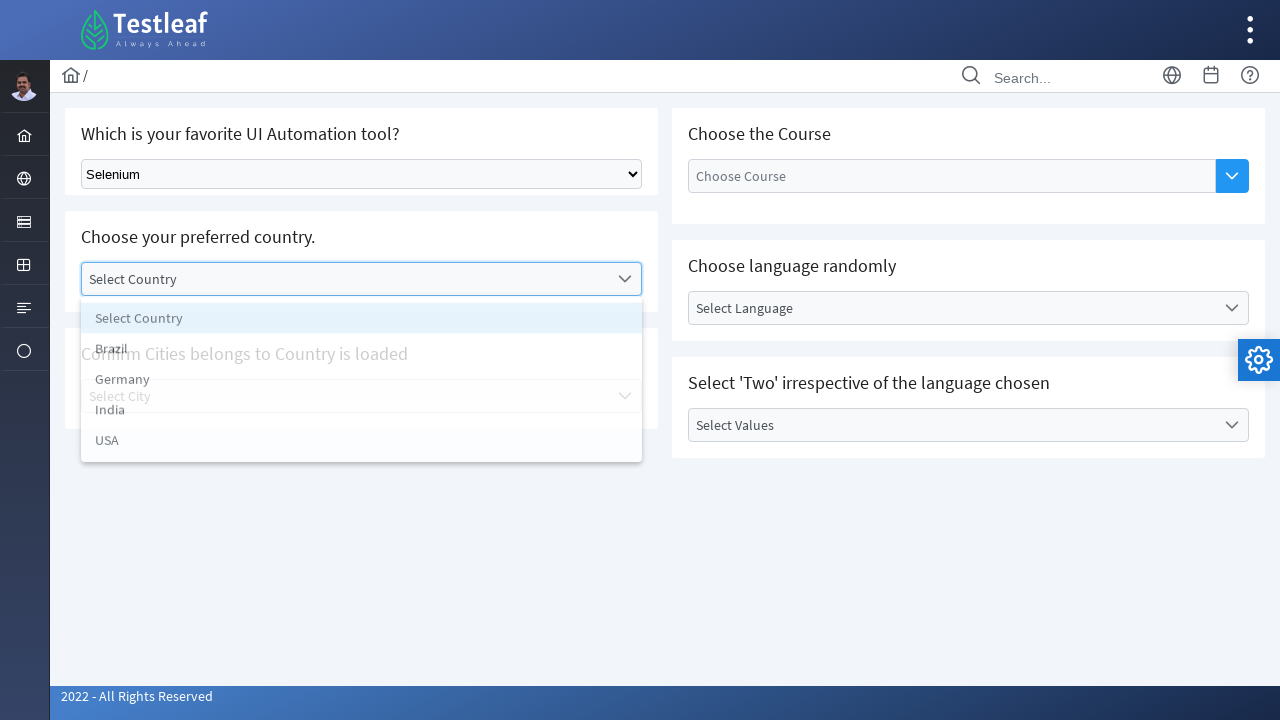

Selected 'India' from country dropdown at (362, 415) on xpath=//li[@data-label='India']
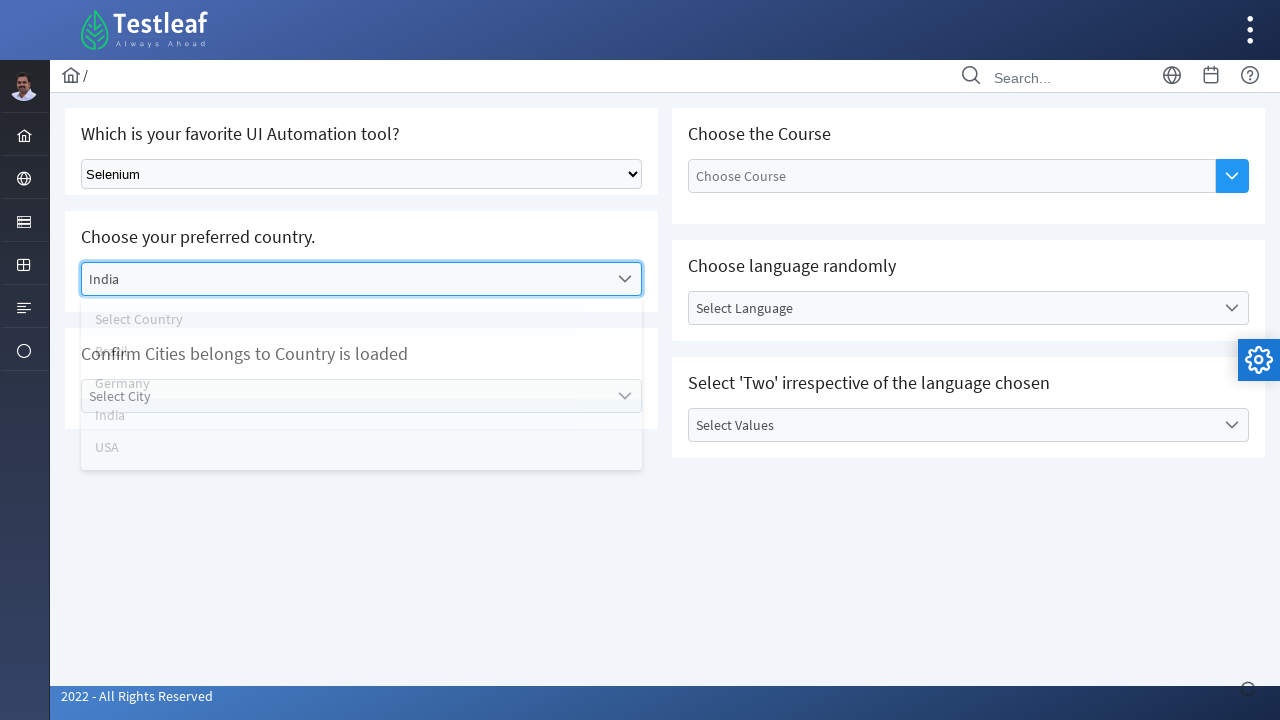

Waited 2 seconds for city dropdown to load
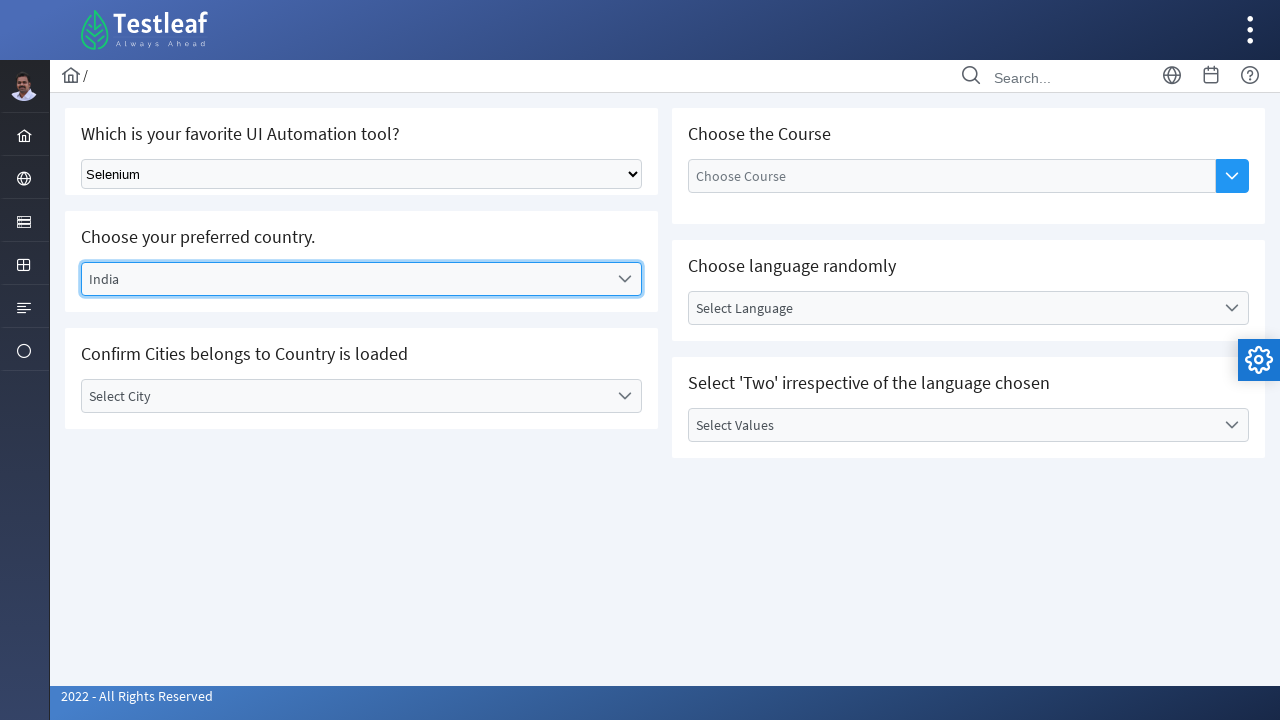

Clicked city dropdown at (362, 396) on #j_idt87\:city
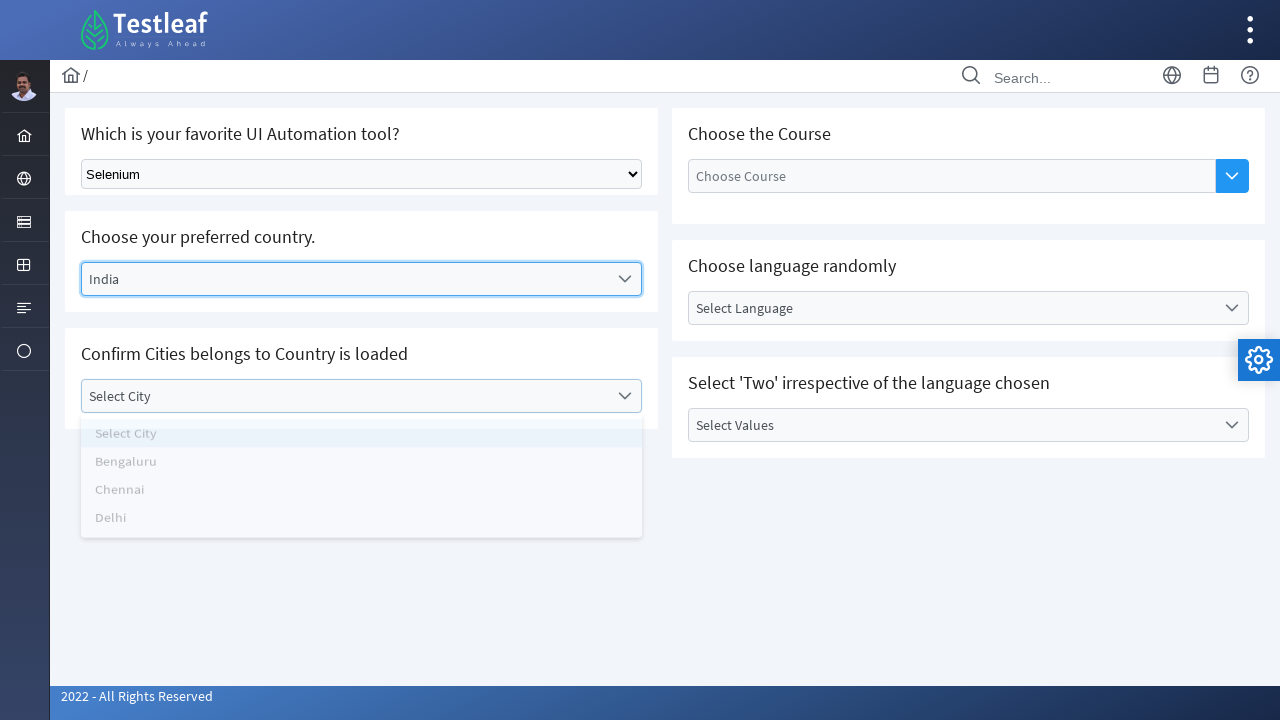

Selected 'Chennai' from city dropdown at (362, 500) on xpath=//li[@data-label='Chennai']
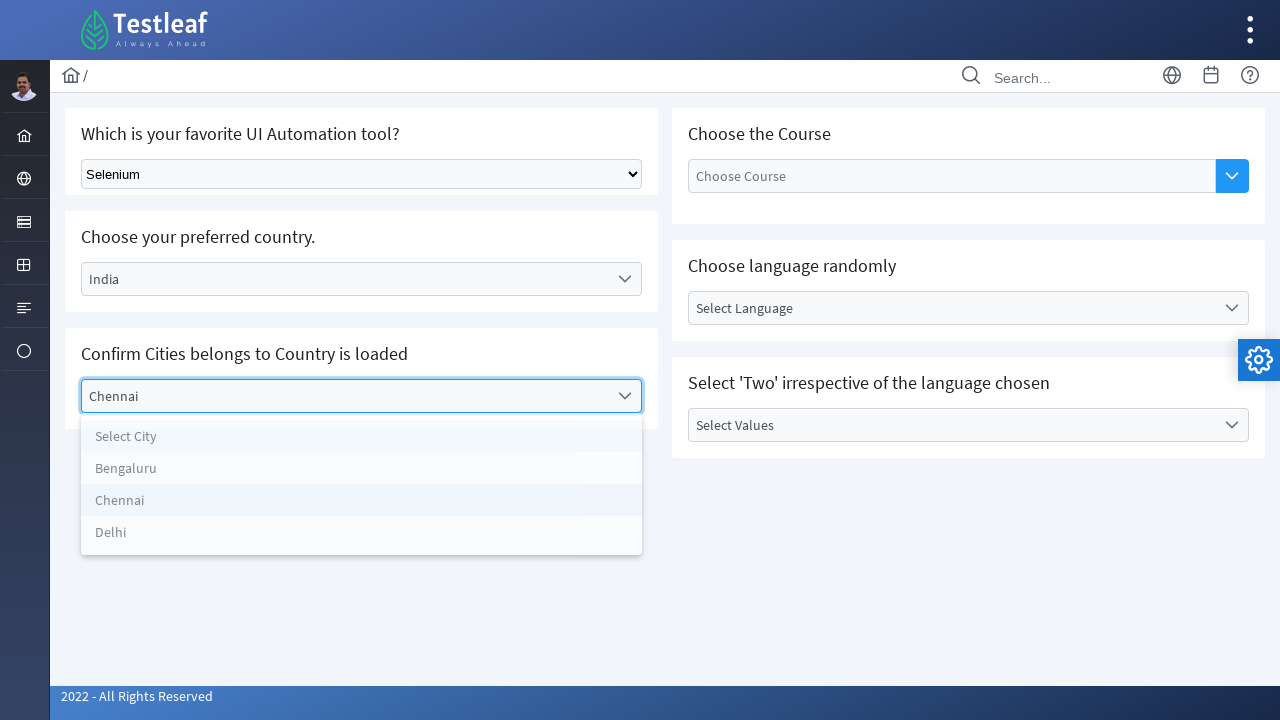

Clicked country dropdown trigger again at (624, 279) on (//div[@class='ui-selectonemenu-trigger ui-state-default ui-corner-right'])[1]
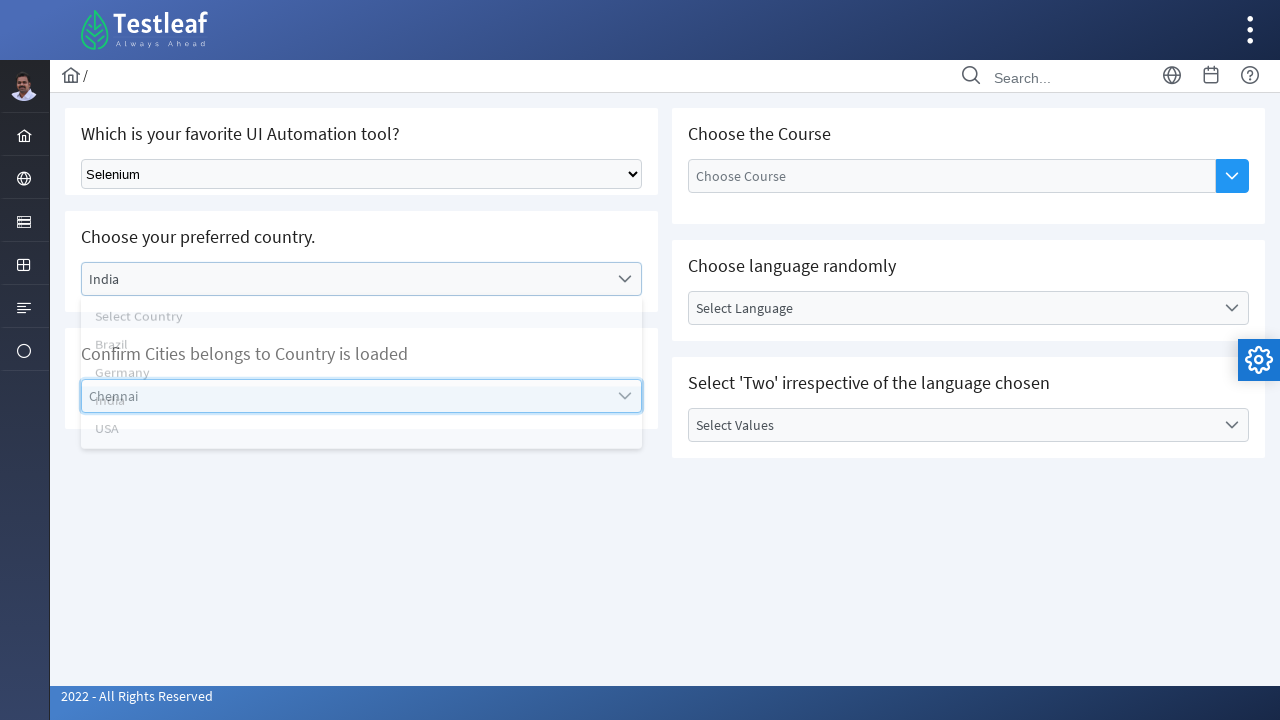

Selected a different country from dropdown at (362, 383) on #j_idt87\:country_2
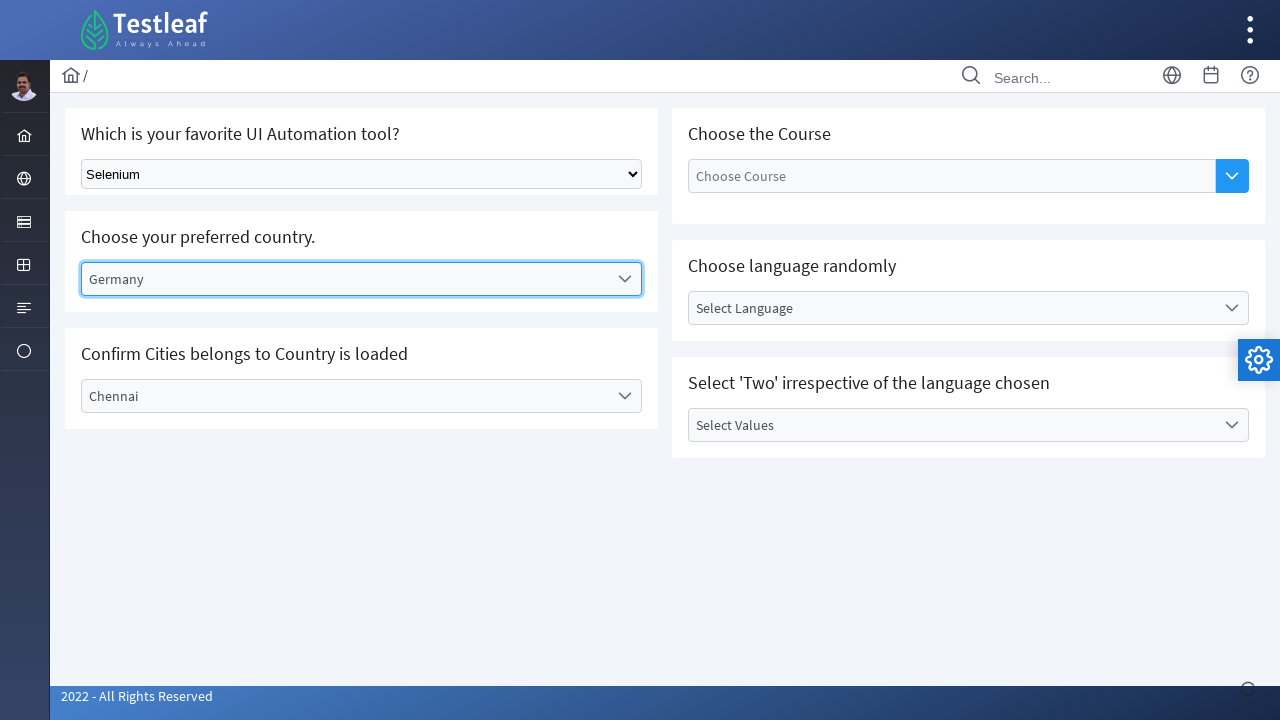

Waited 2 seconds for city options to update
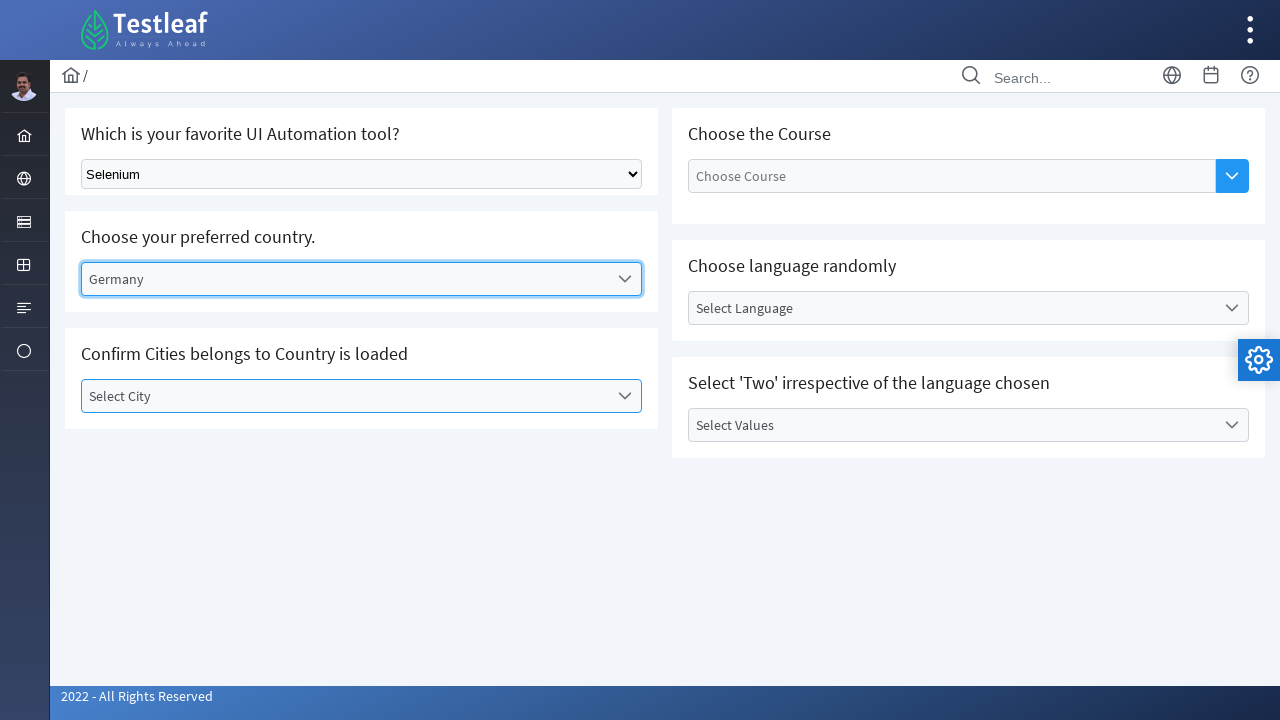

Clicked city dropdown for new country at (362, 396) on #j_idt87\:city
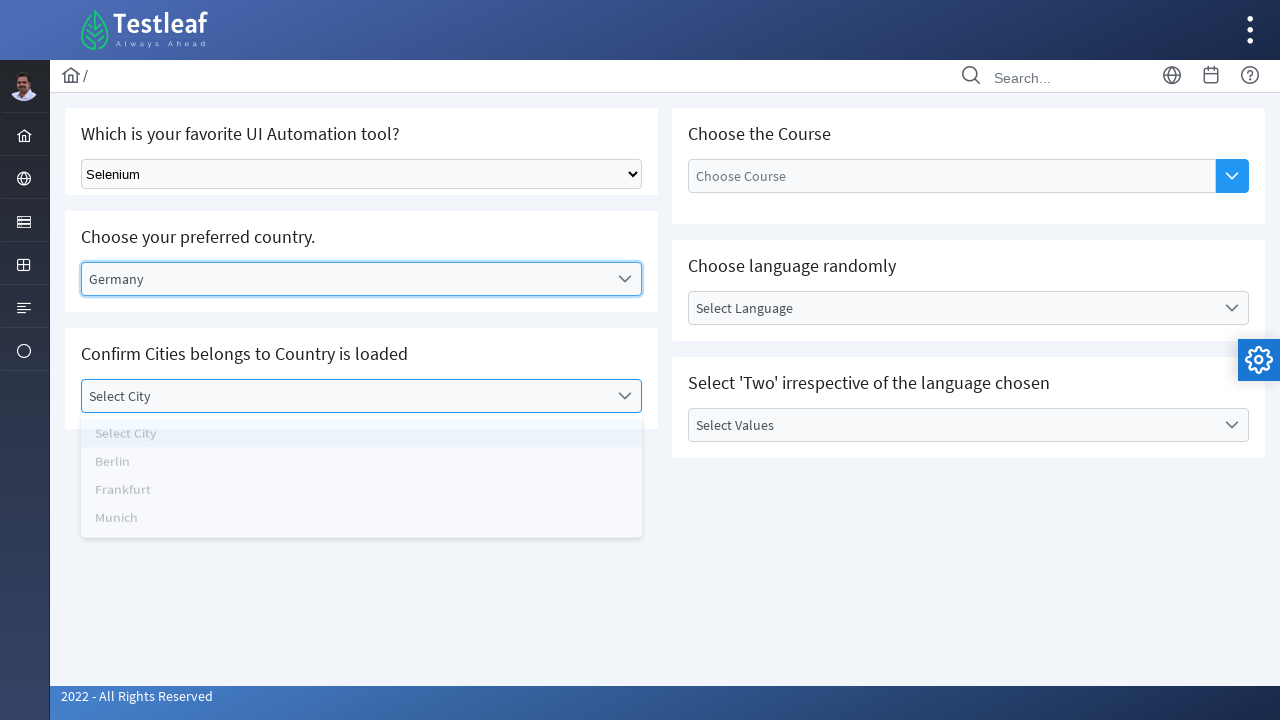

Selected a city for the new country at (362, 468) on #j_idt87\:city_1
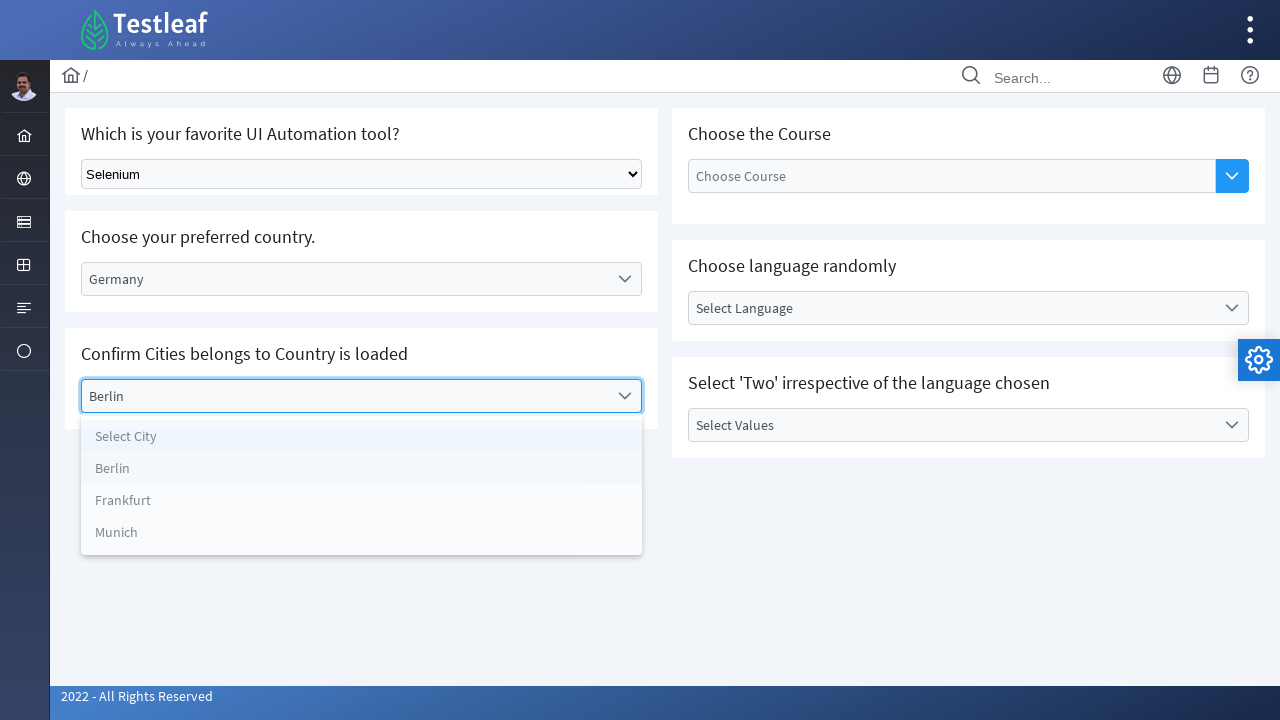

Clicked course dropdown button at (1232, 176) on button[role='button']
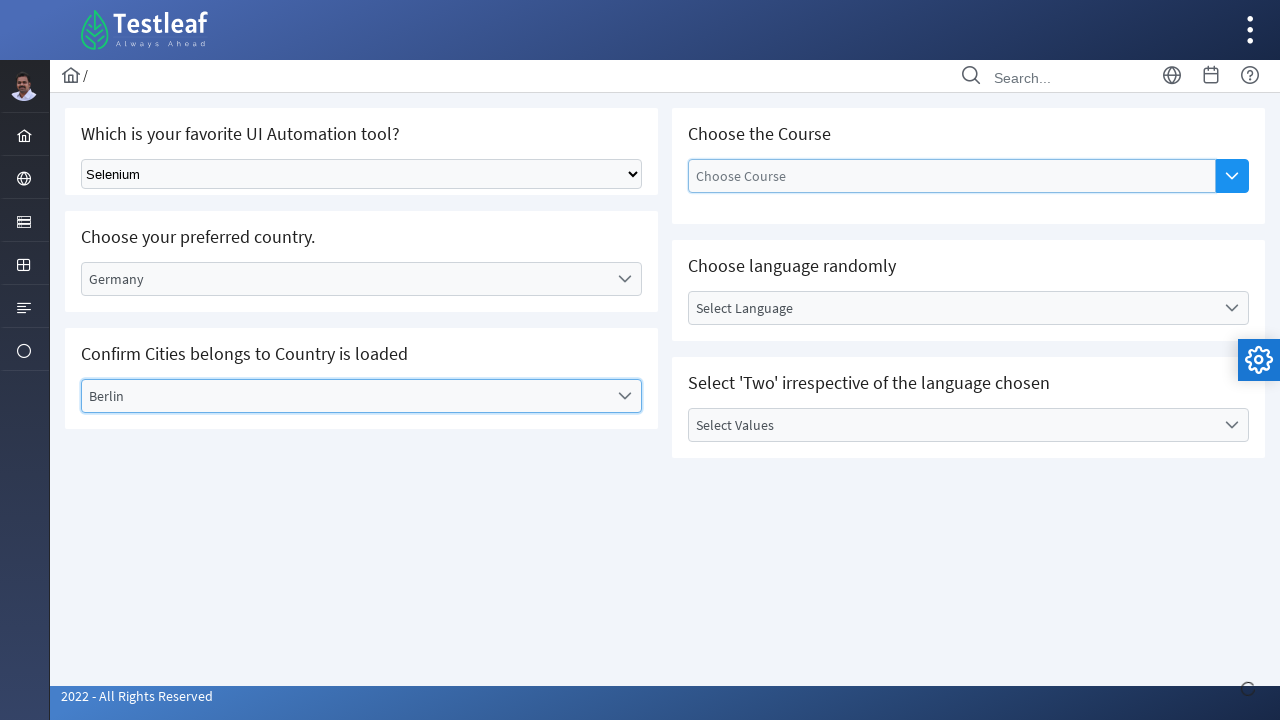

Selected 'Appium' from course dropdown at (952, 263) on xpath=//li[@data-item-label='Appium']
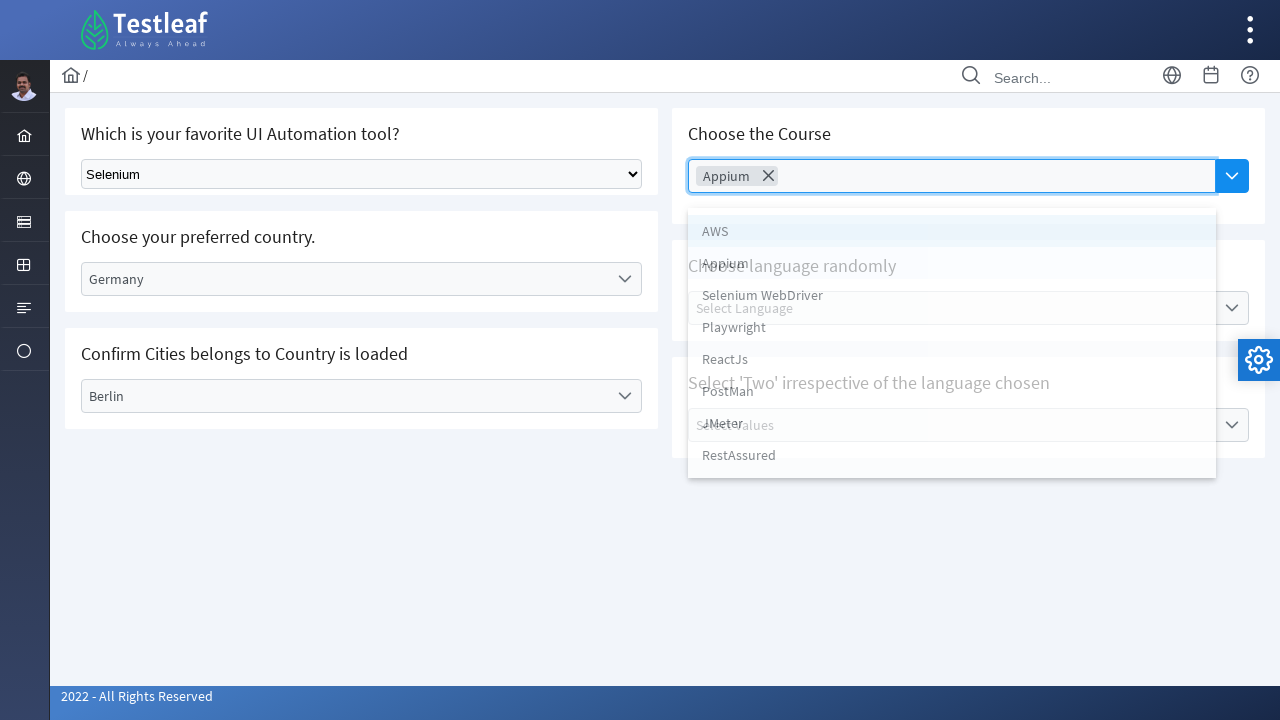

Clicked language dropdown trigger at (1232, 308) on (//div[@class='ui-selectonemenu-trigger ui-state-default ui-corner-right'])[3]
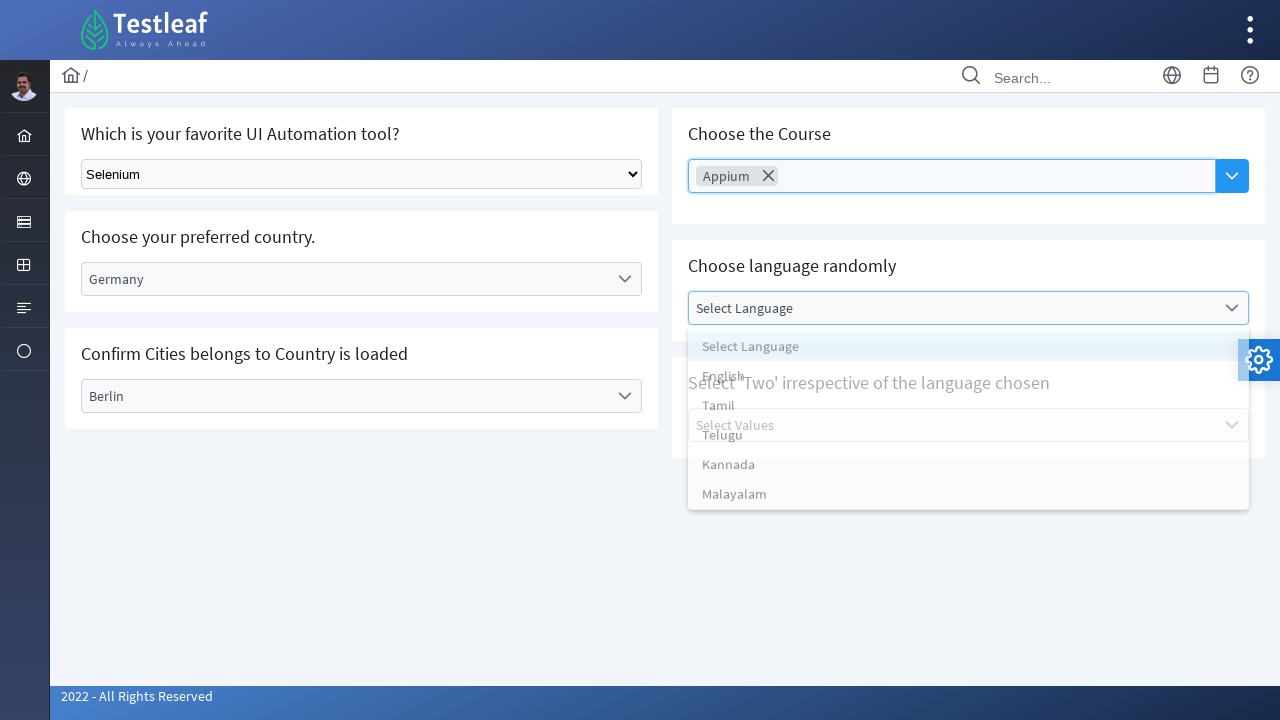

Selected 'Telugu' from language dropdown at (968, 444) on xpath=//li[text()='Telugu']
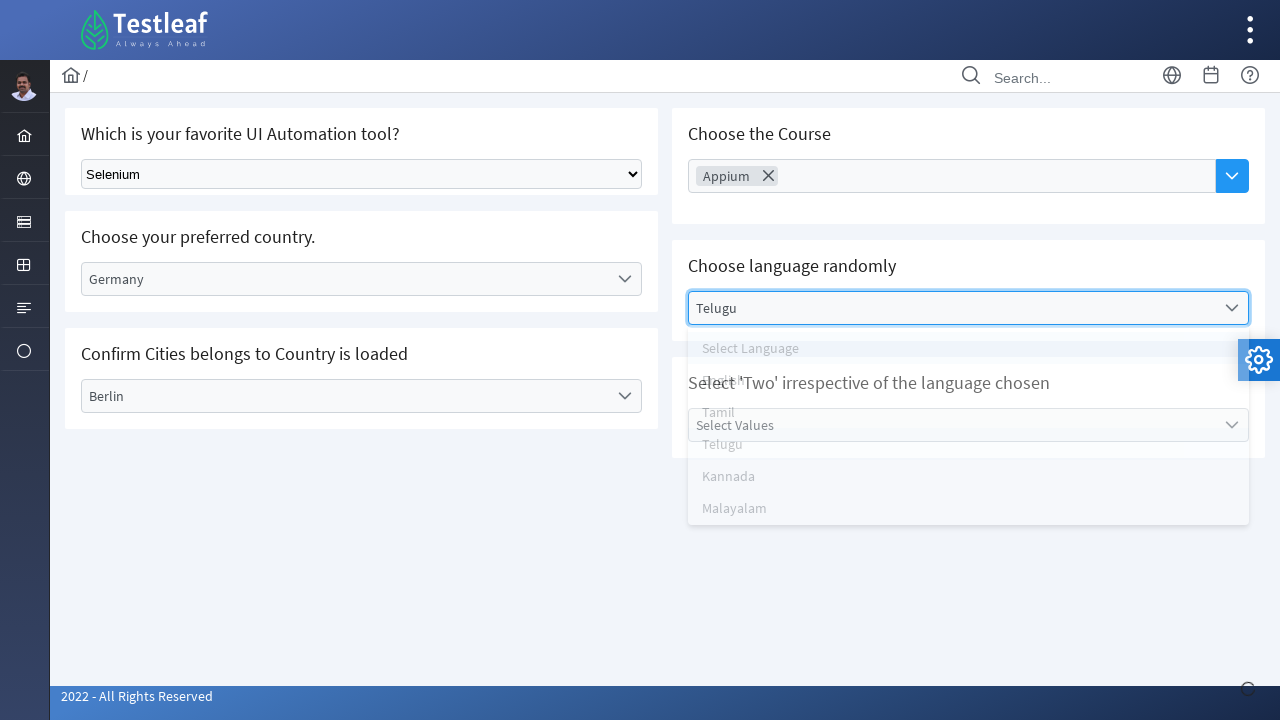

Waited 3 seconds for value dropdown to load
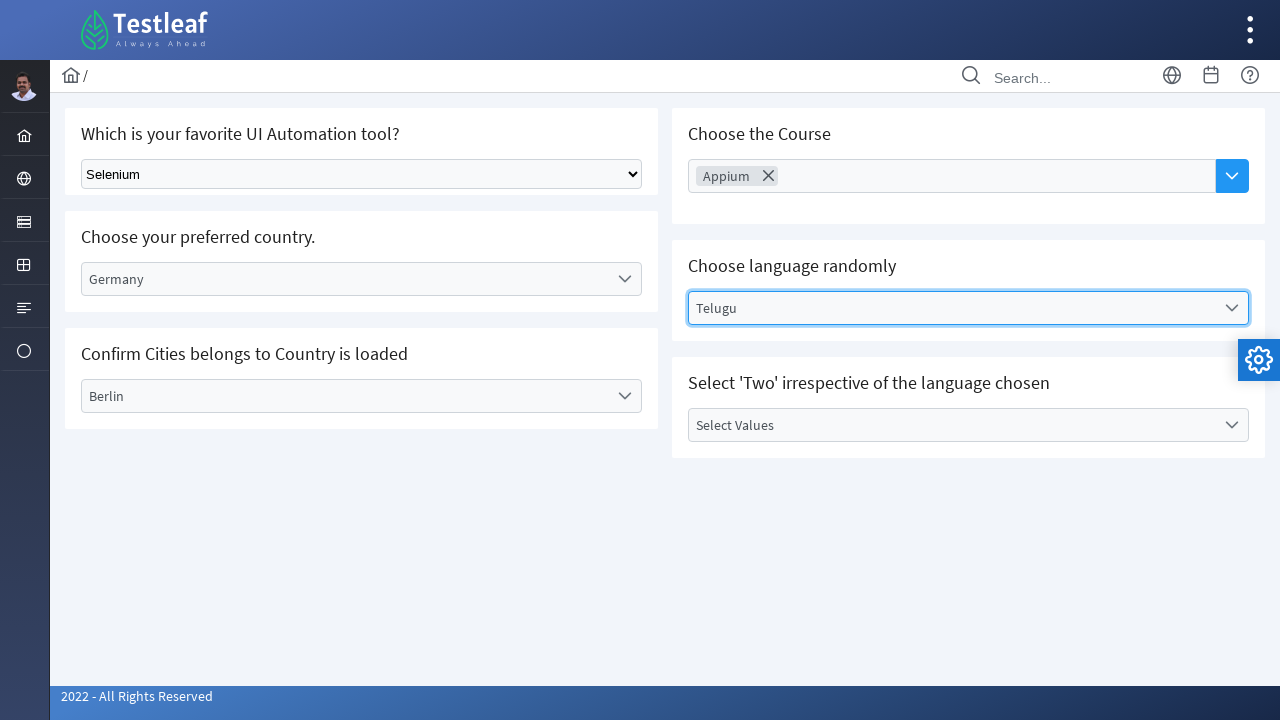

Clicked value dropdown at (952, 425) on #j_idt87\:value_label
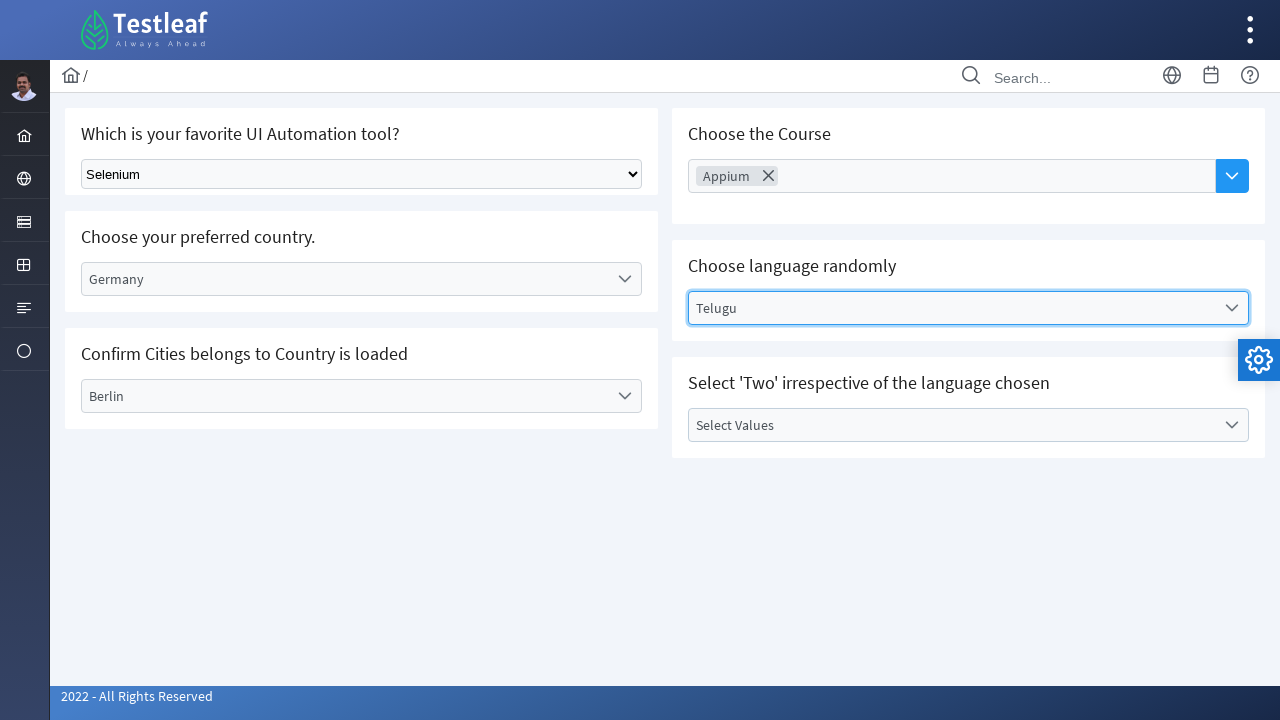

Selected value option from dropdown at (968, 497) on #j_idt87\:value_1
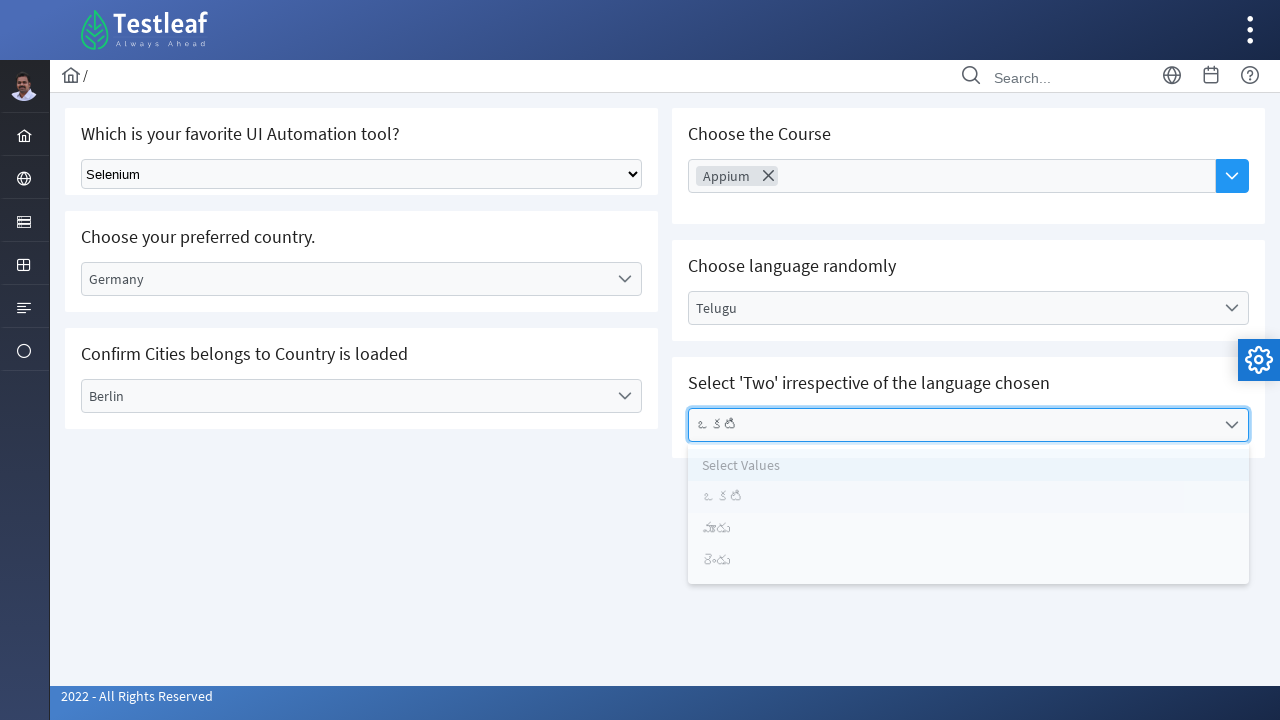

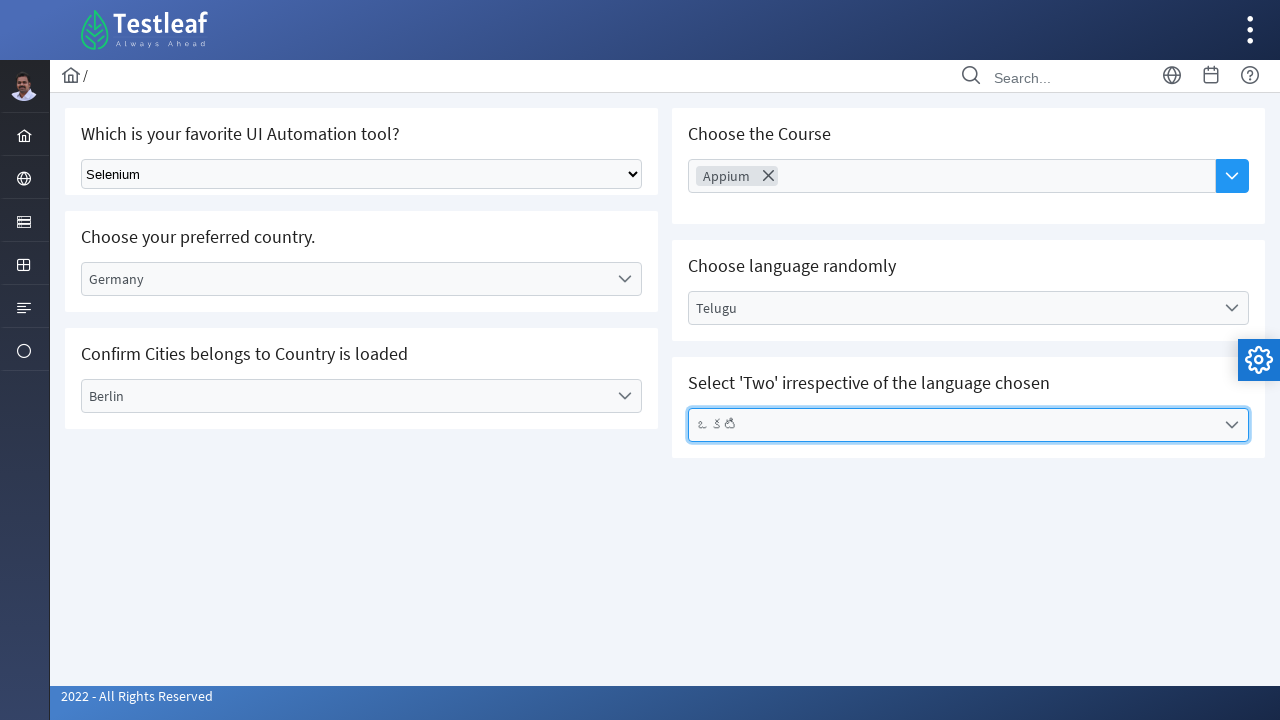